Tests popup window handling by clicking a popup button and waiting for a new page to open, then verifying the new page opens correctly.

Starting URL: http://testautomationpractice.blogspot.com/

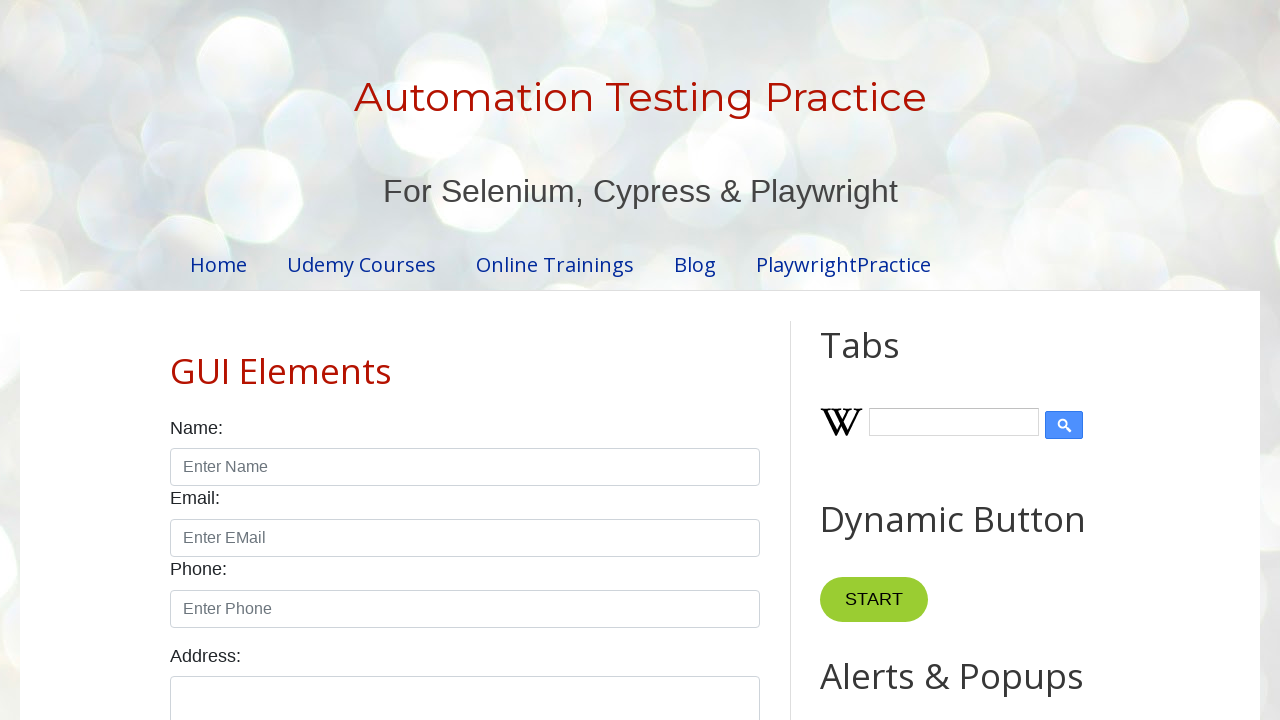

Clicked popup button to open new page at (965, 361) on id=PopUp
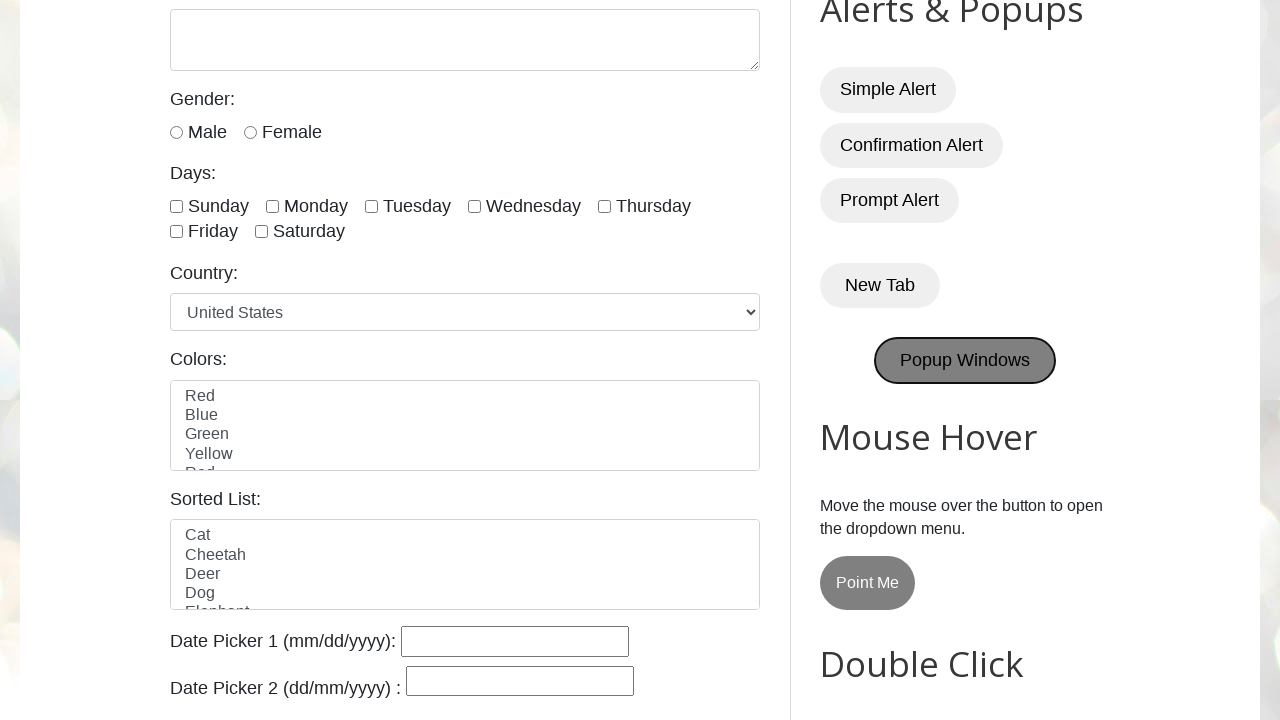

New page opened and reference obtained
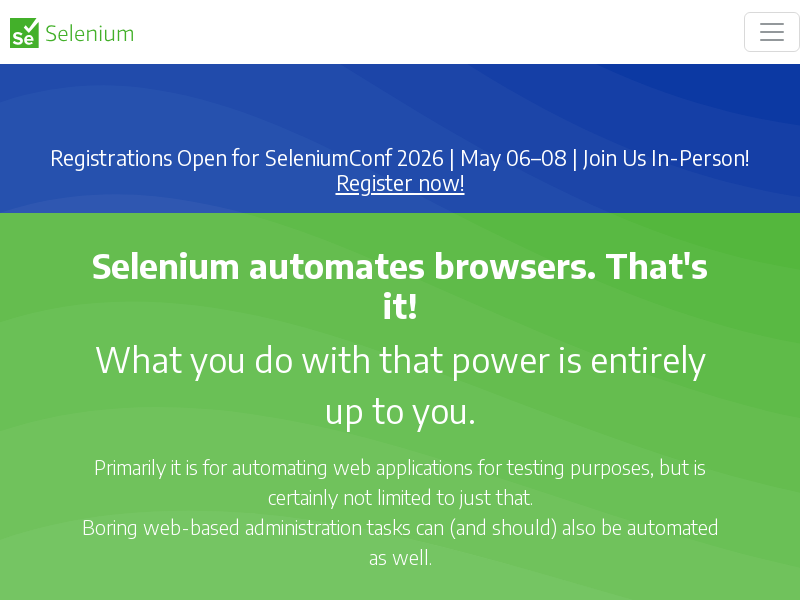

New page finished loading
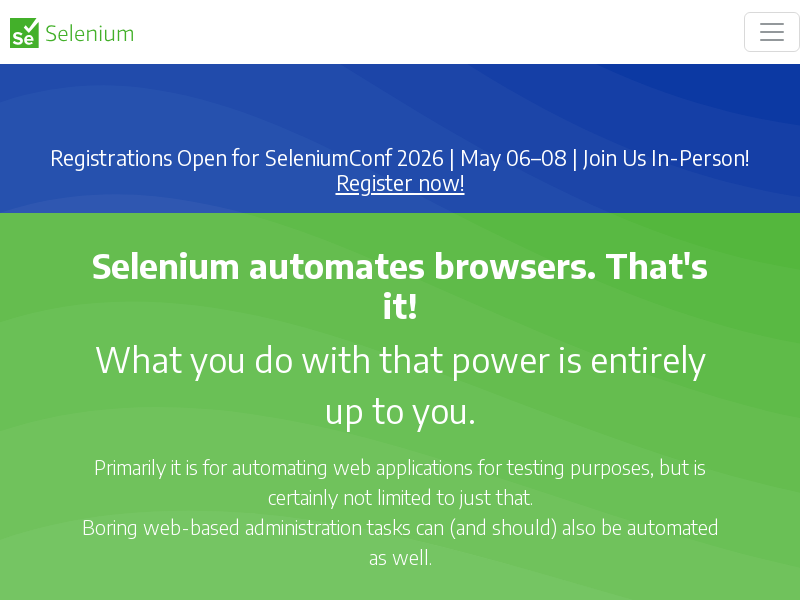

Retrieved title from new page
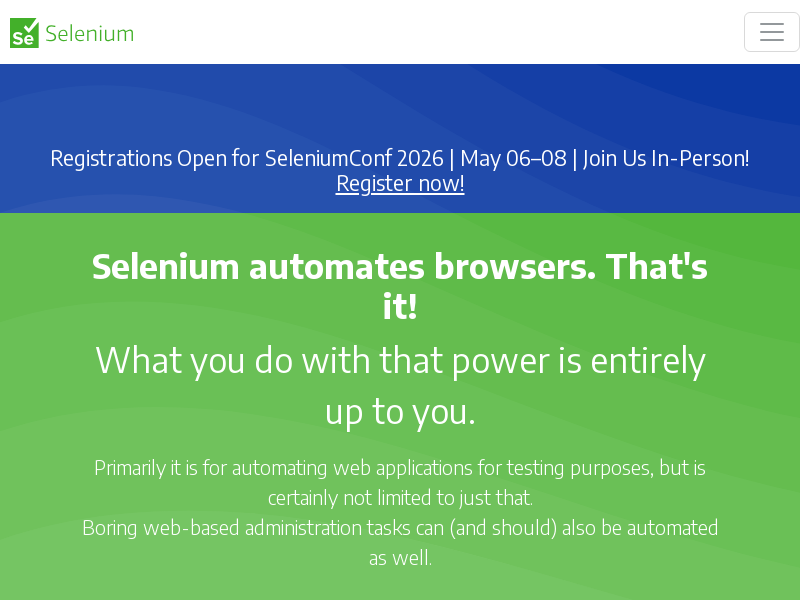

Retrieved URL from new page
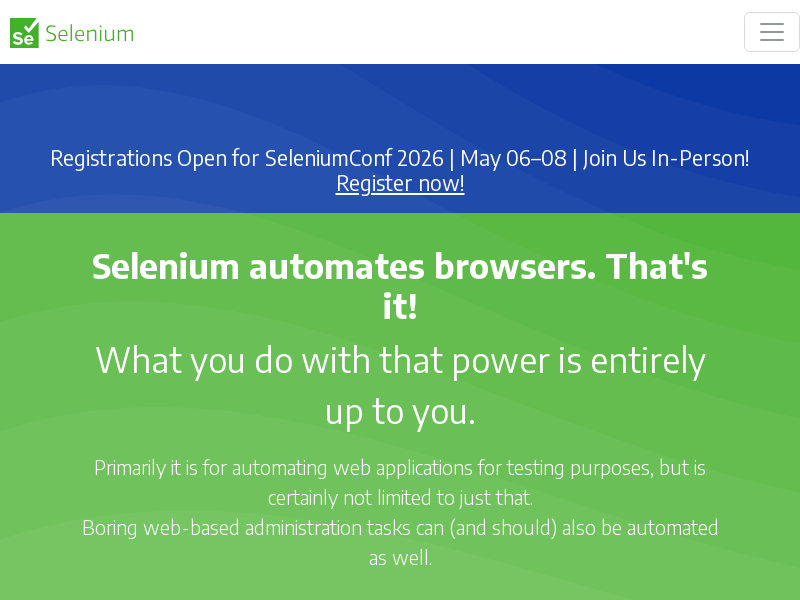

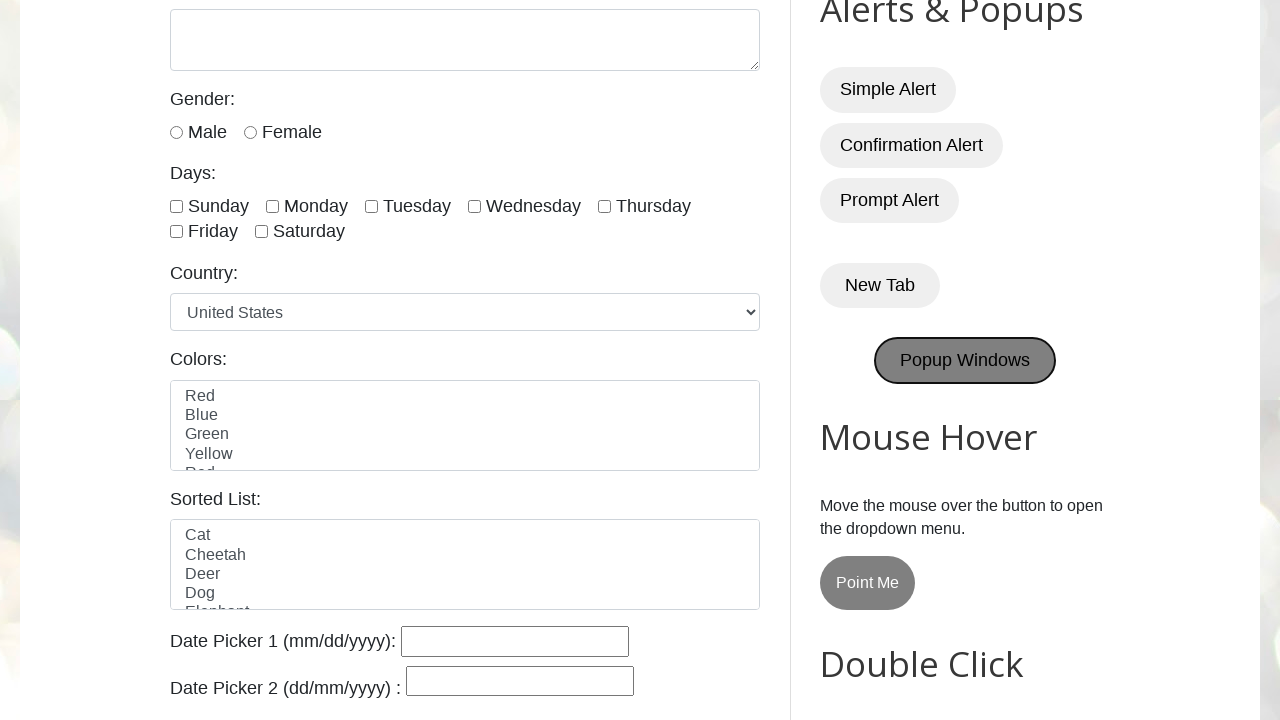